Navigates to ESPN NBA season leaders page and clicks the carousel next button to navigate through content

Starting URL: https://www.espn.com/nba/seasonleaders

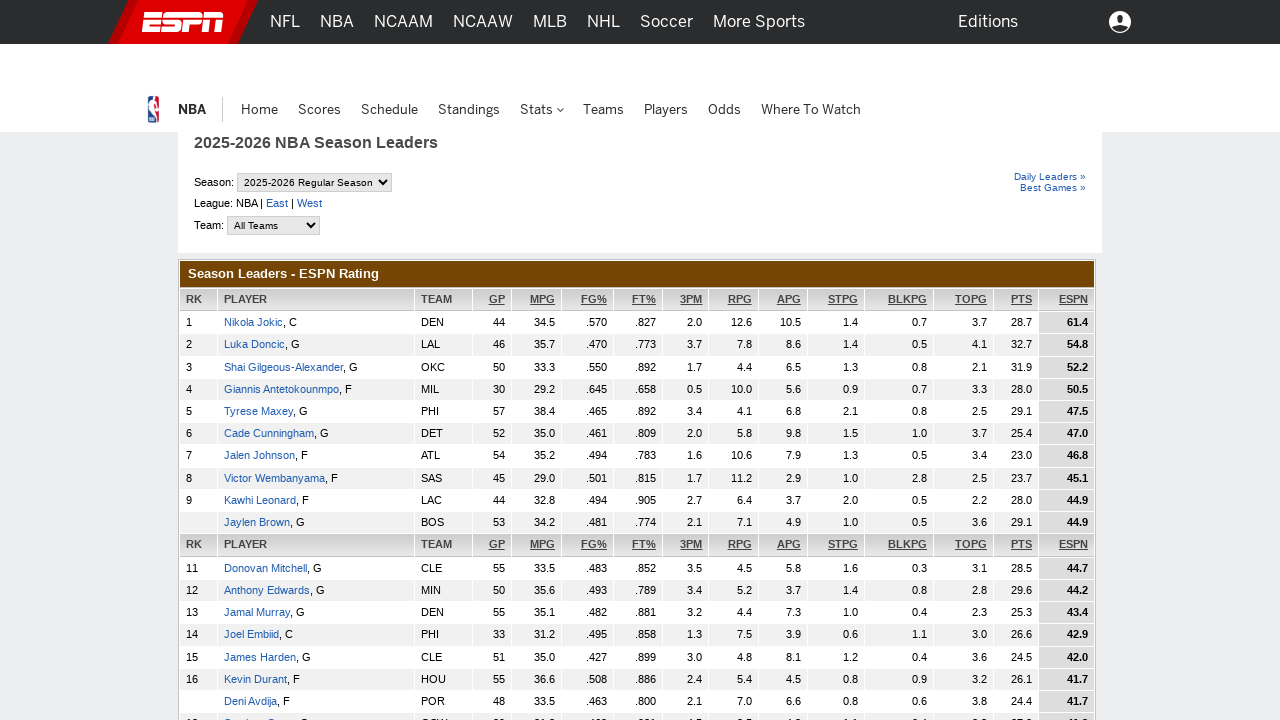

Waited for carousel next button to be visible
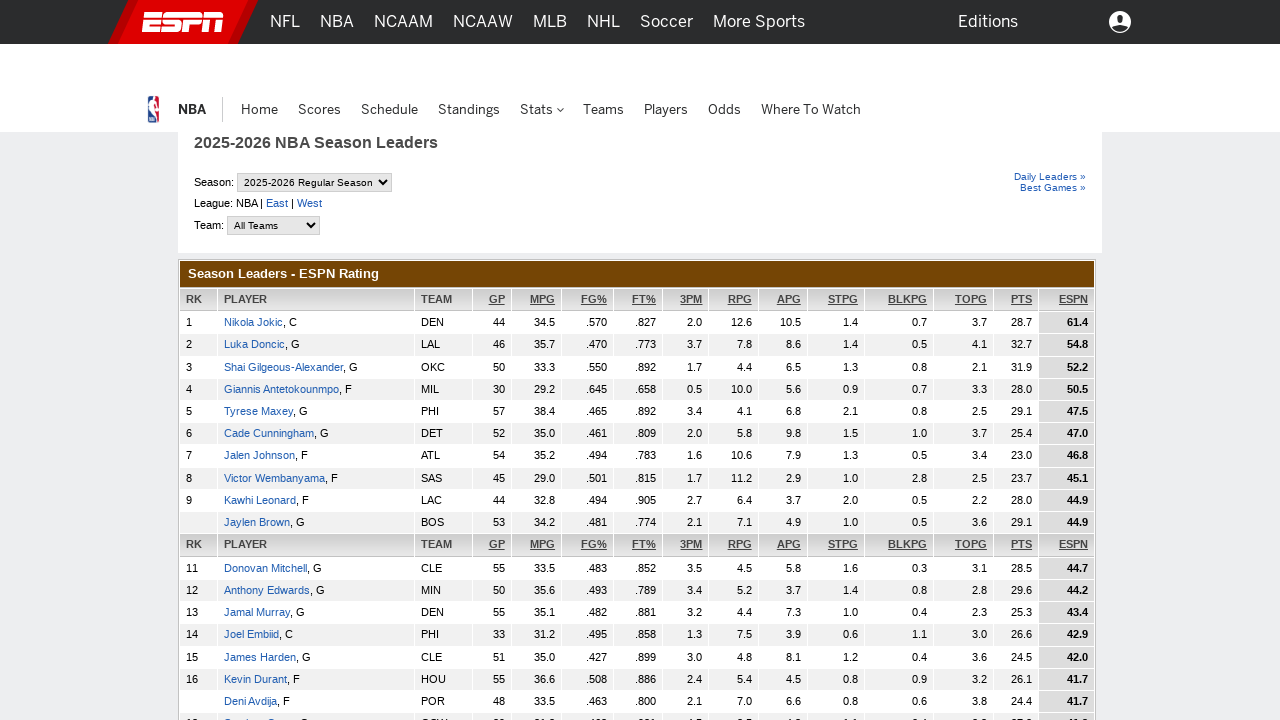

Clicked carousel next button to navigate through NBA season leaders content at (1076, 361) on .jcarousel-next
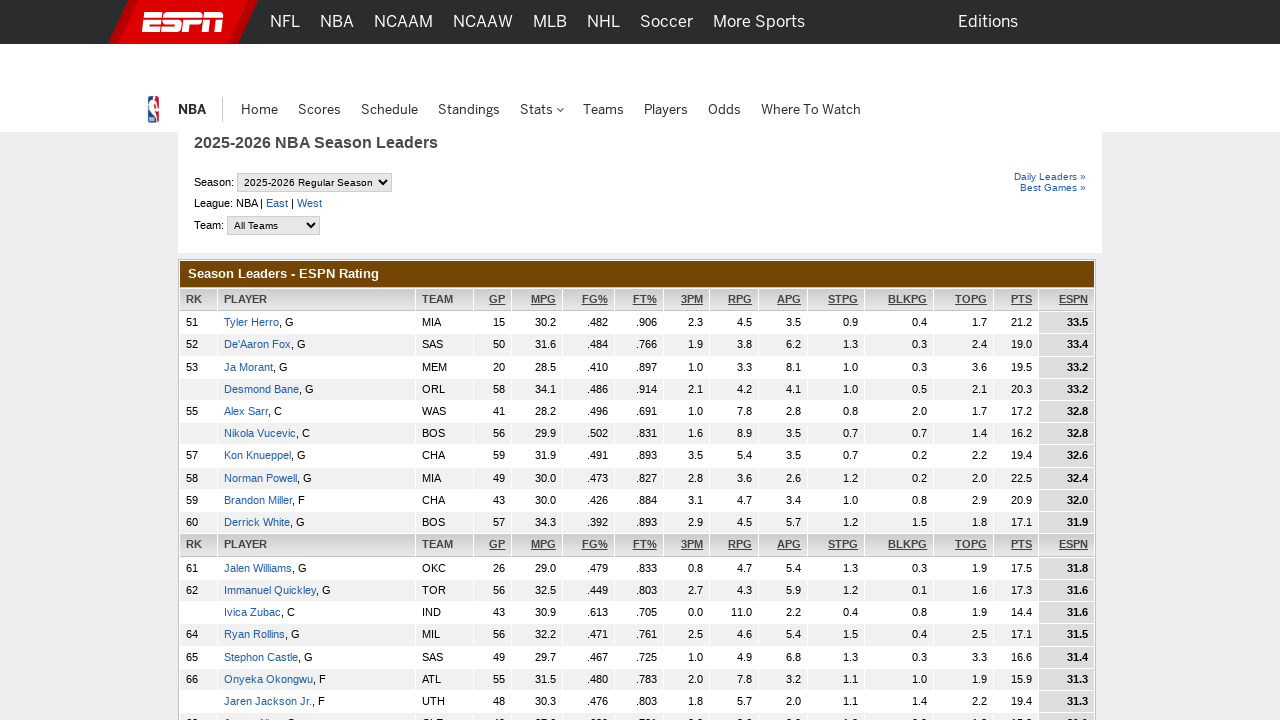

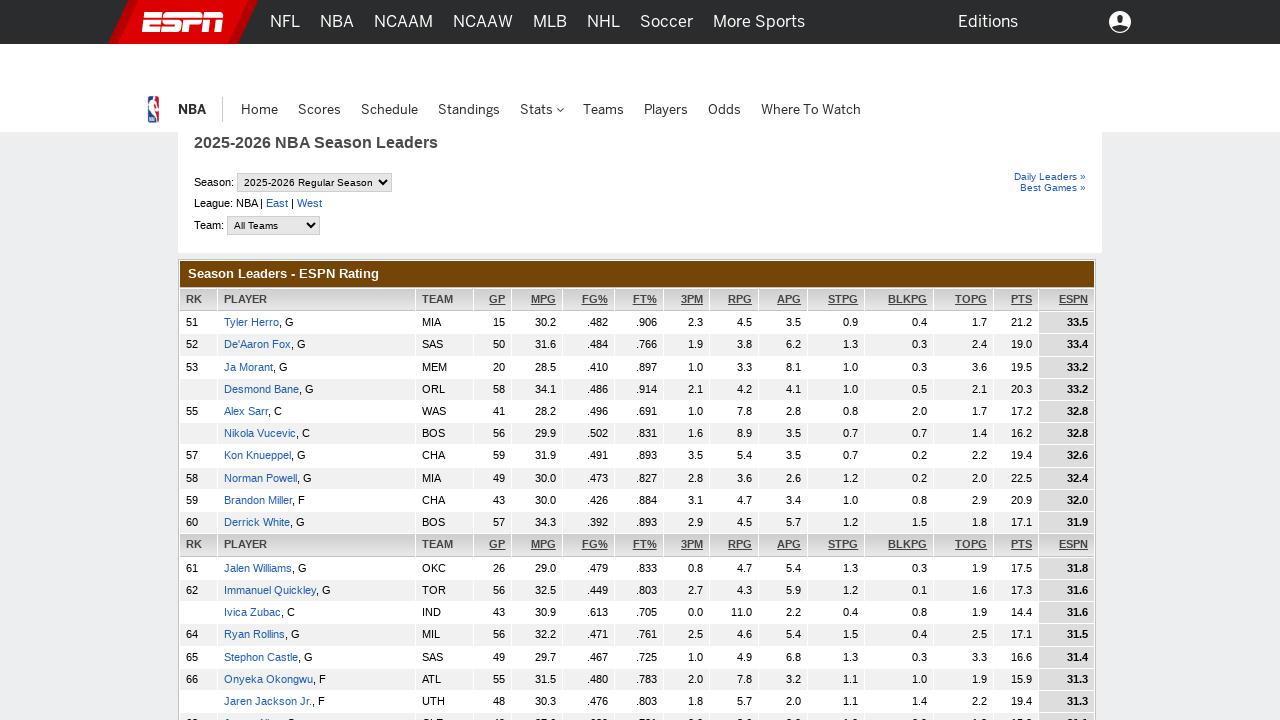